Tests opening multiple footer links in new tabs using keyboard shortcuts and switching between browser windows to verify they load correctly.

Starting URL: https://www.rahulshettyacademy.com/AutomationPractice/

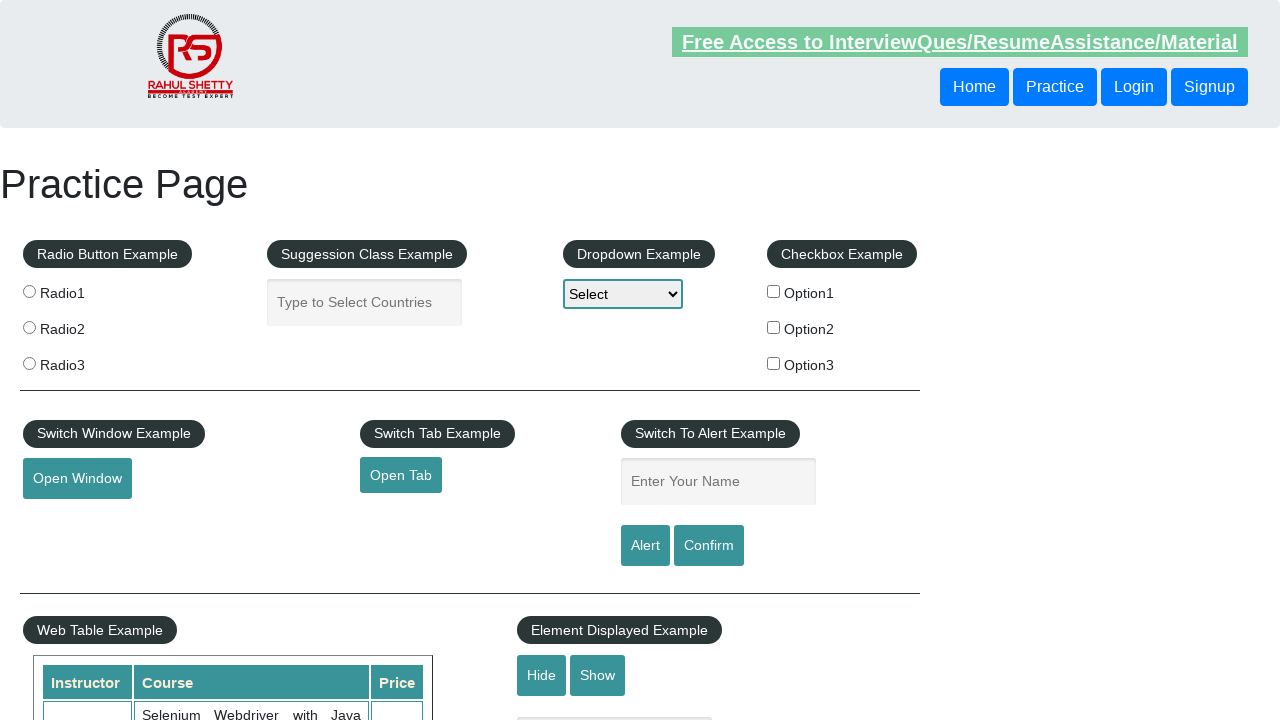

Waited for footer section (#gf-BIG) to load
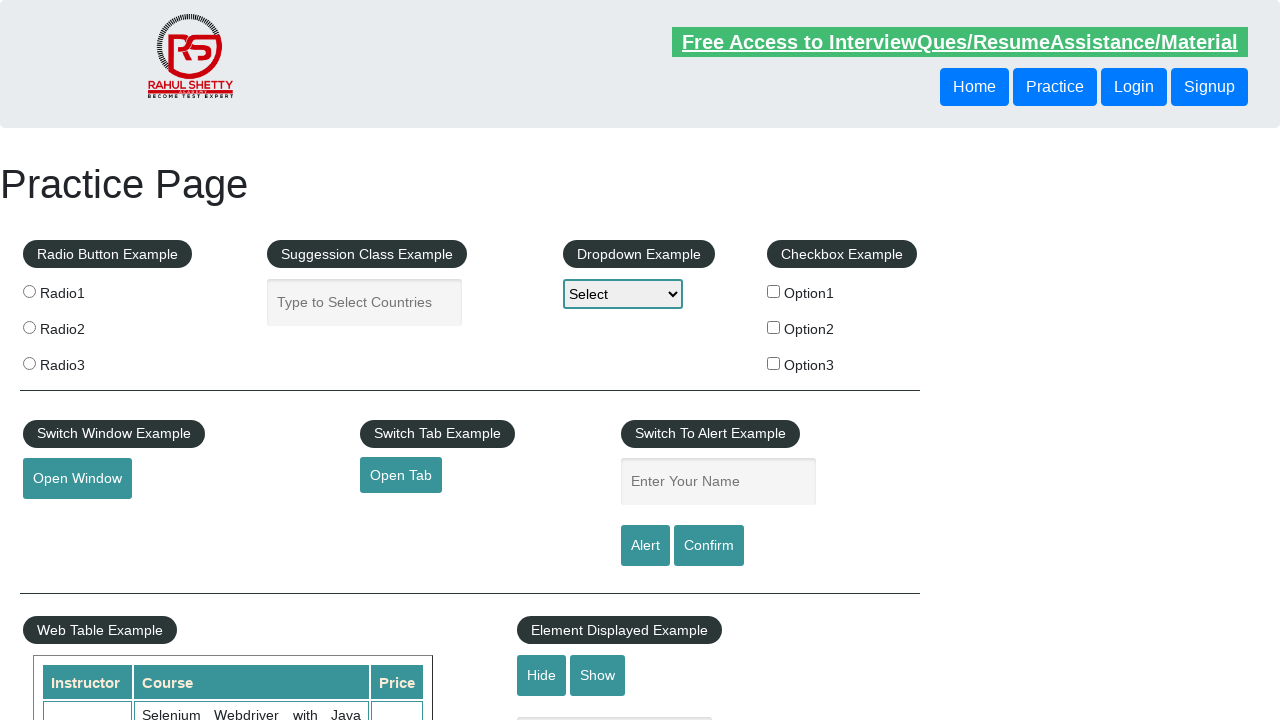

Located footer links in first column
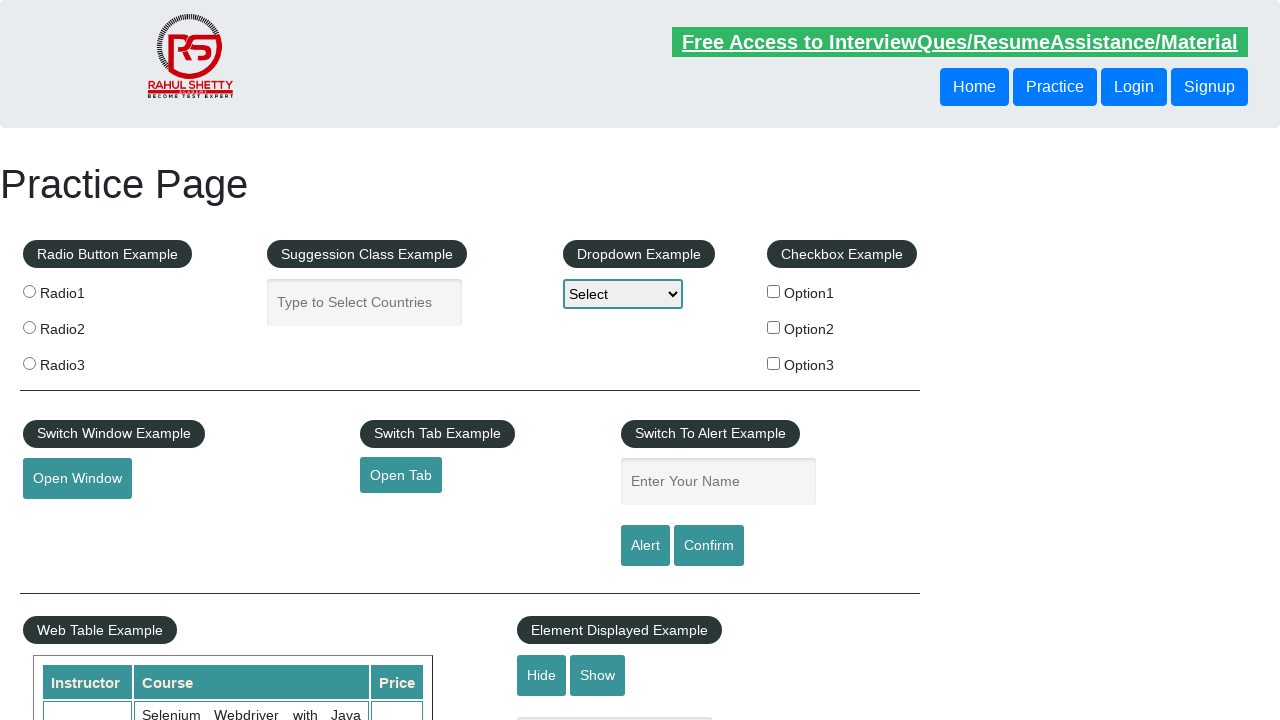

Found 5 footer links in first column
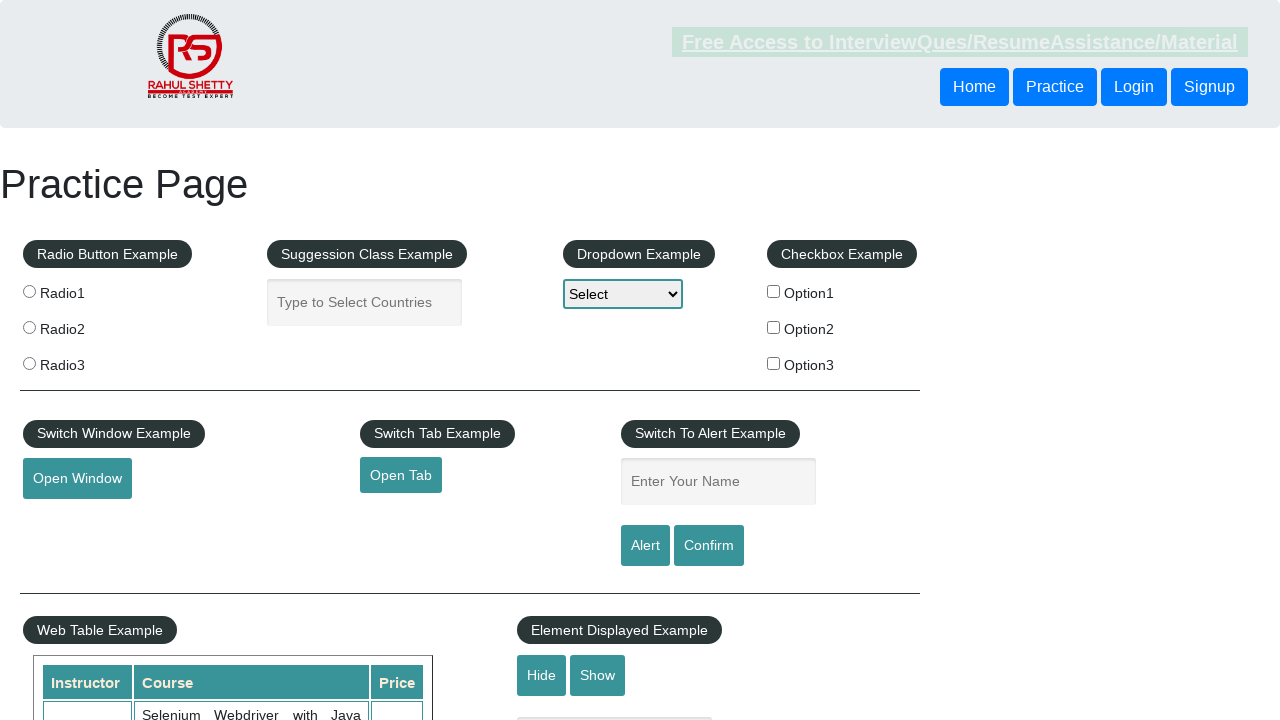

Opened footer link 1 in new tab using Ctrl+Click at (68, 520) on xpath=//table/tbody/tr/td[1]/ul >> a >> nth=1
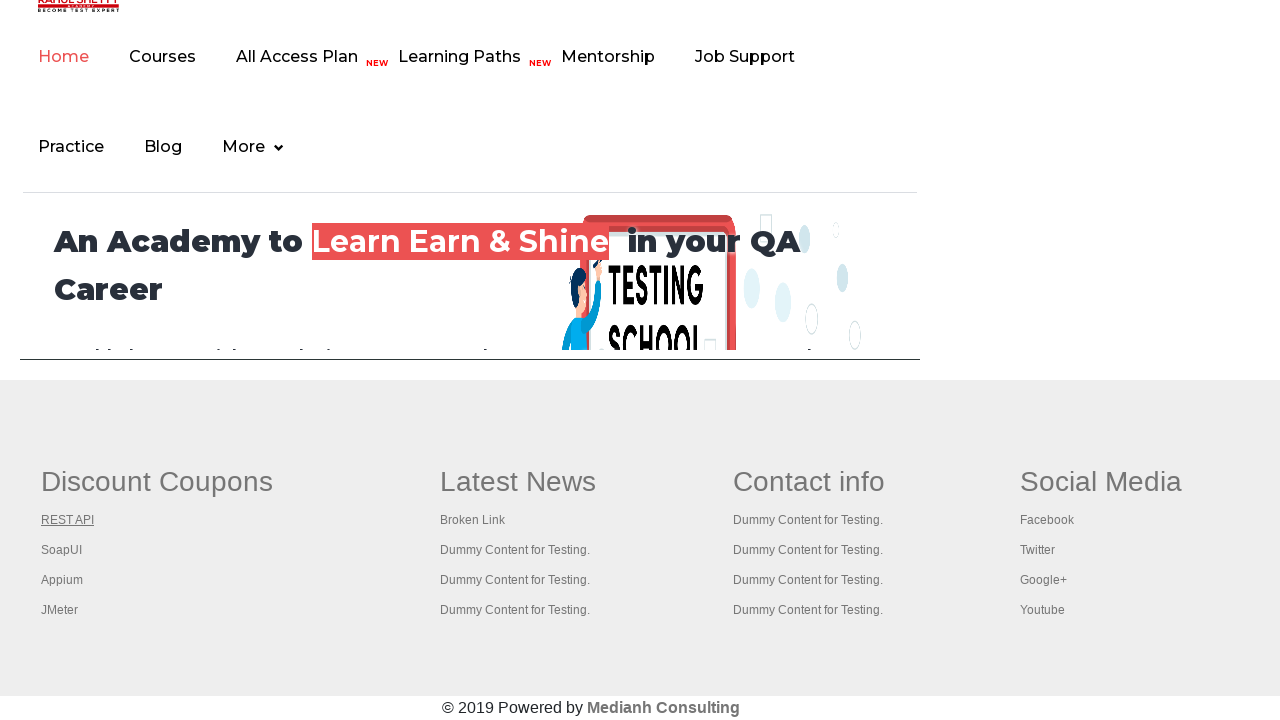

Waited 2 seconds for tab 1 to open
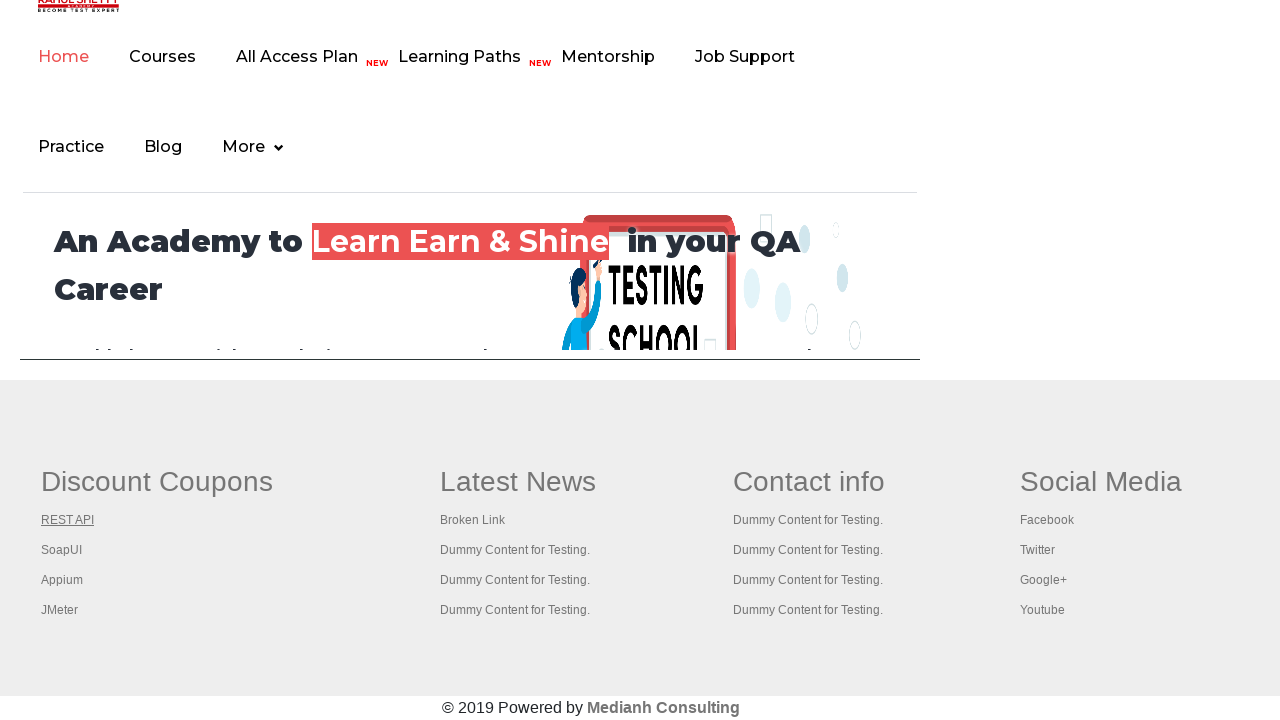

Opened footer link 2 in new tab using Ctrl+Click at (62, 550) on xpath=//table/tbody/tr/td[1]/ul >> a >> nth=2
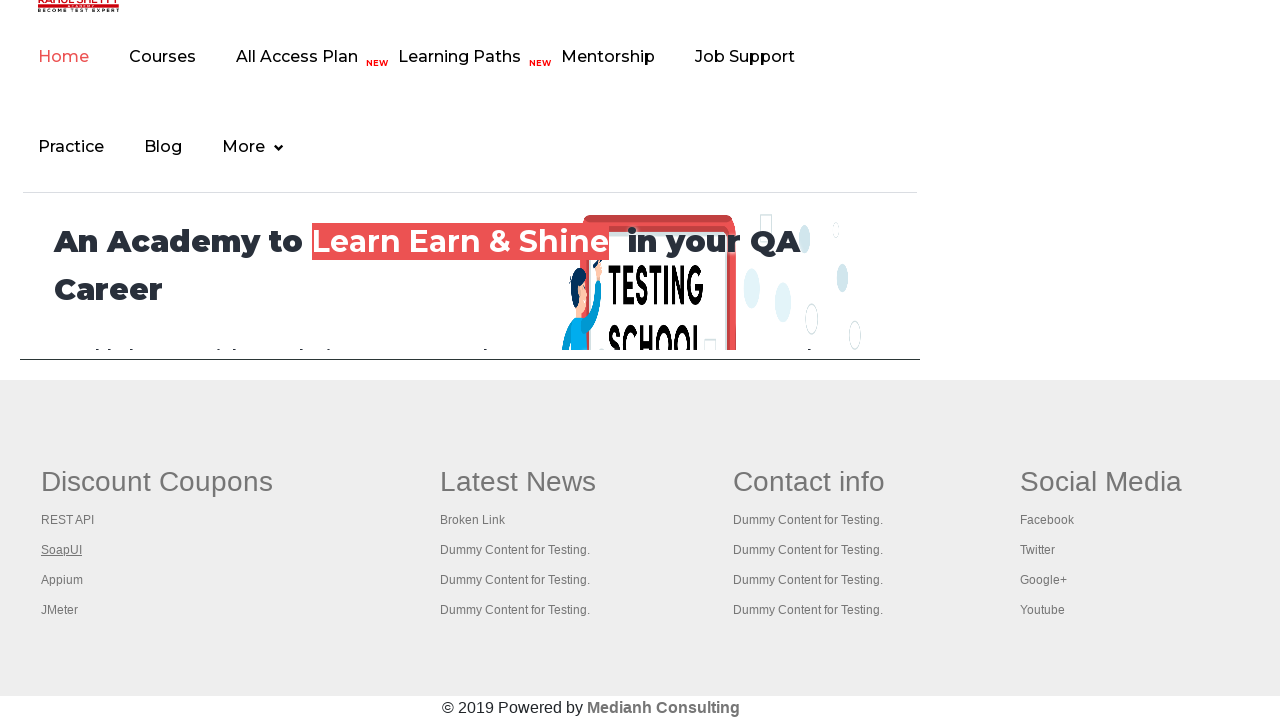

Waited 2 seconds for tab 2 to open
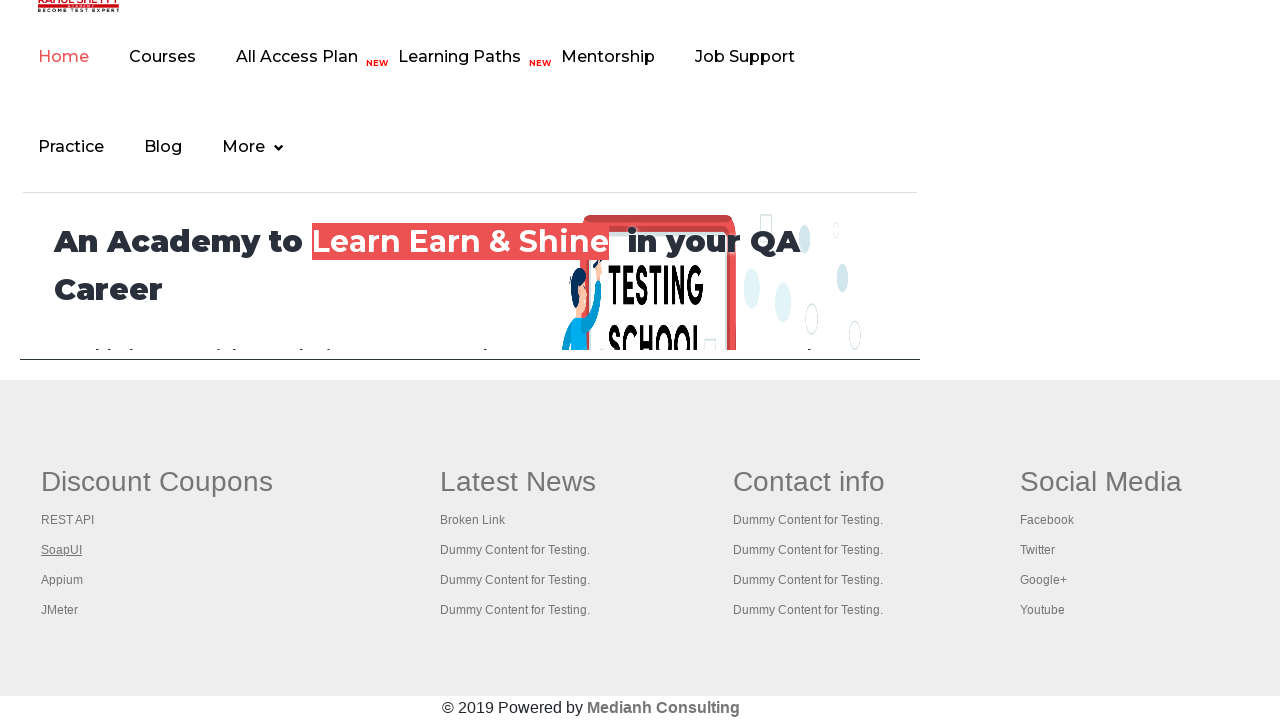

Opened footer link 3 in new tab using Ctrl+Click at (62, 580) on xpath=//table/tbody/tr/td[1]/ul >> a >> nth=3
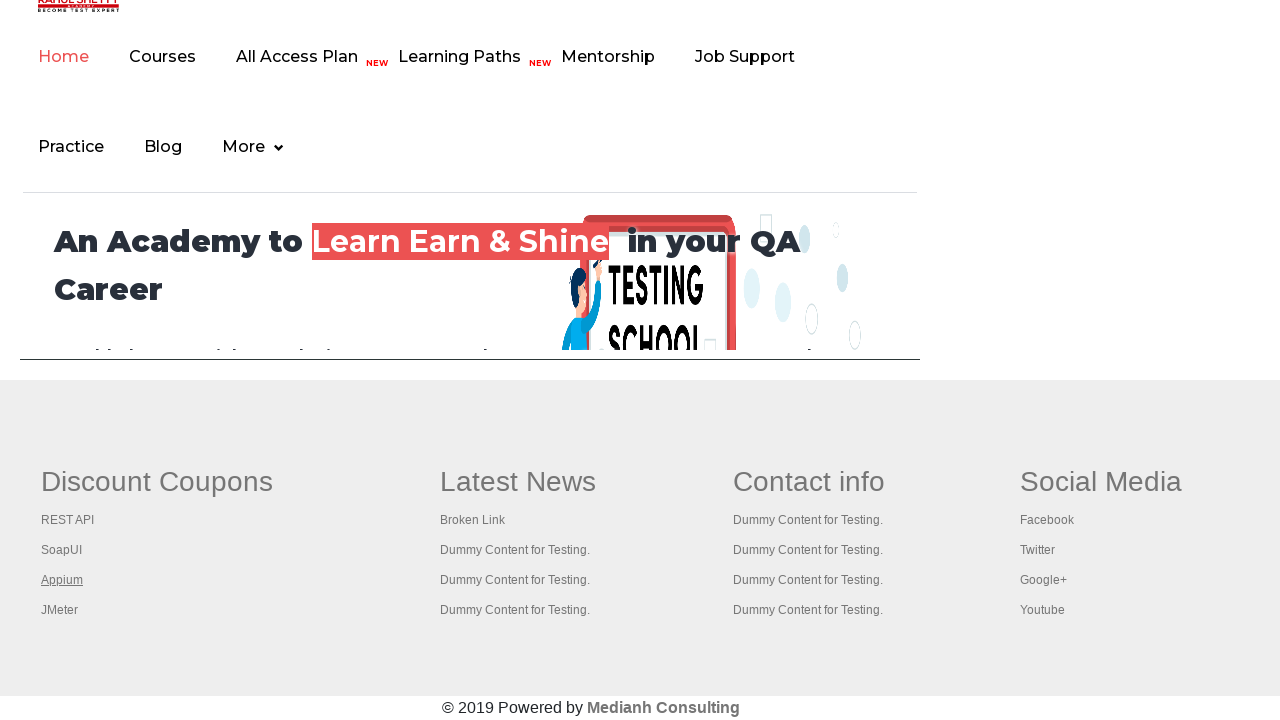

Waited 2 seconds for tab 3 to open
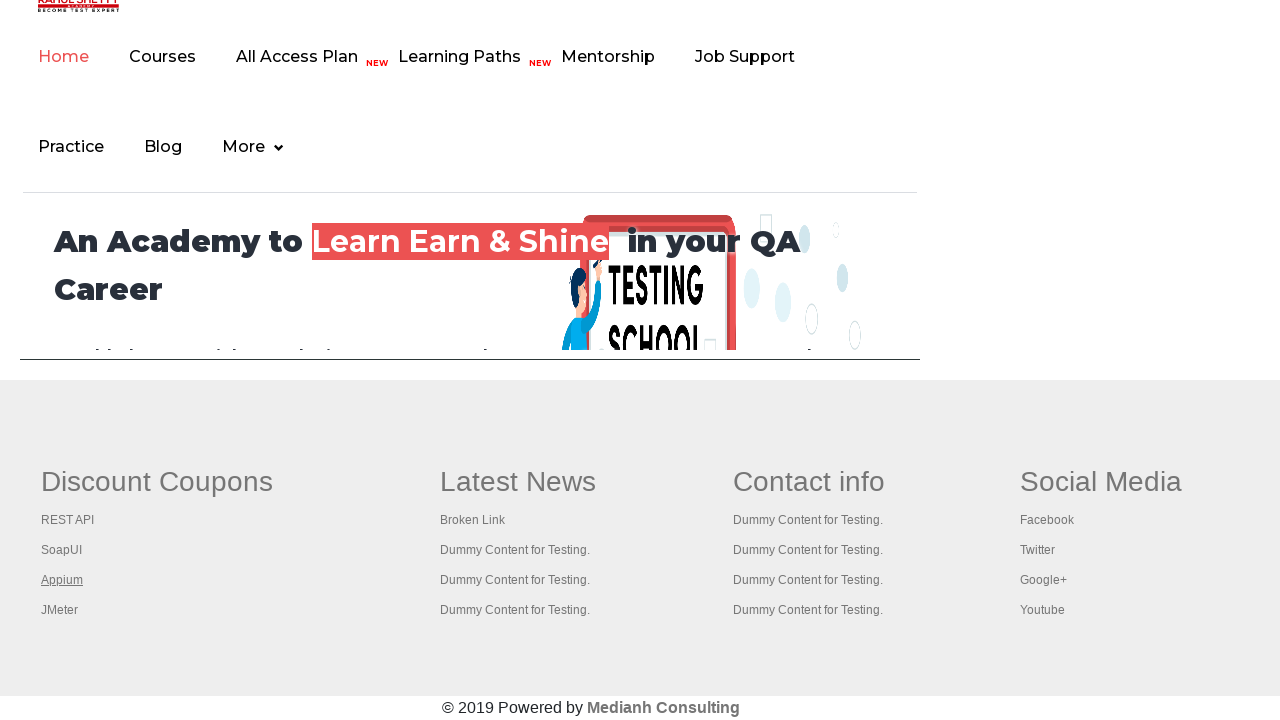

Opened footer link 4 in new tab using Ctrl+Click at (60, 610) on xpath=//table/tbody/tr/td[1]/ul >> a >> nth=4
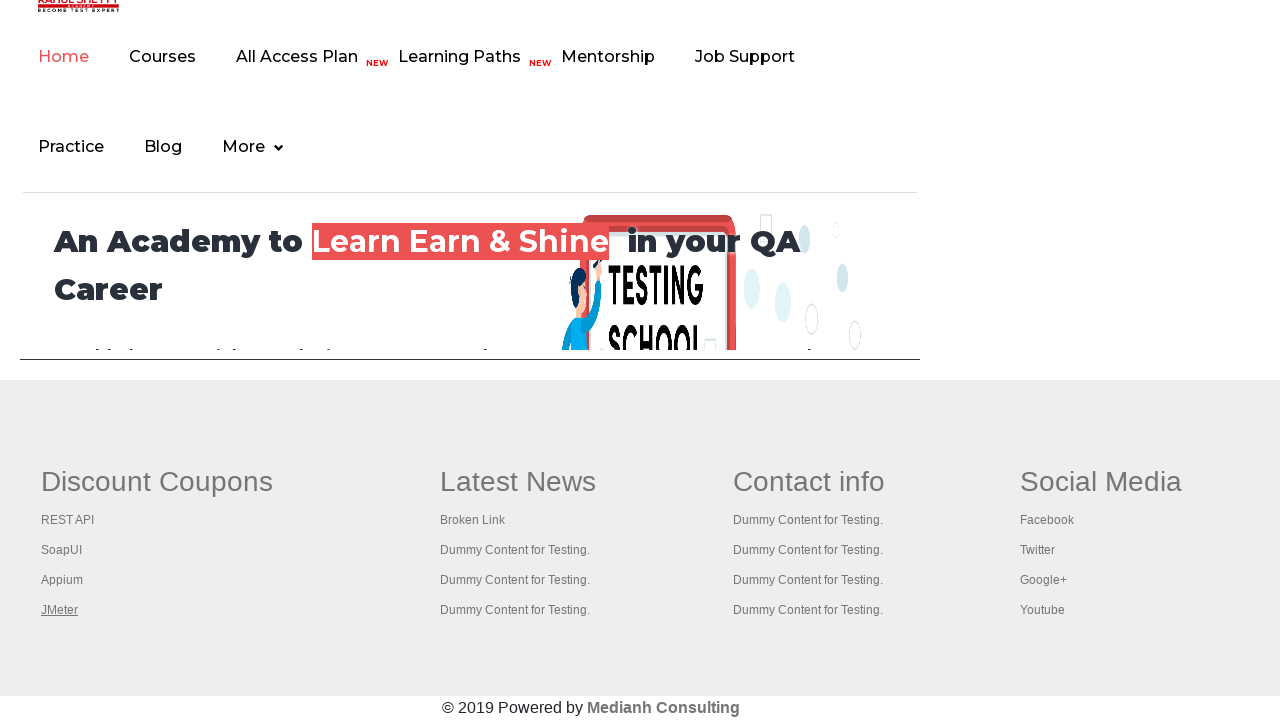

Waited 2 seconds for tab 4 to open
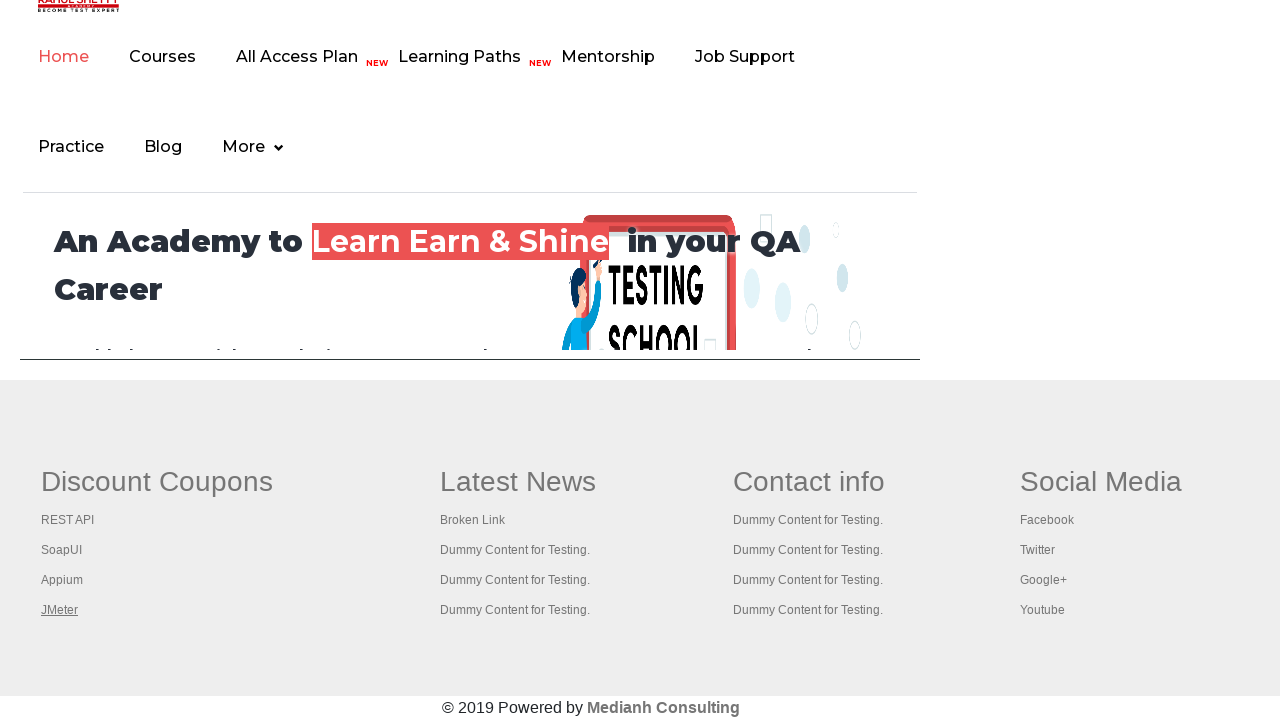

Retrieved all open browser tabs (5 total)
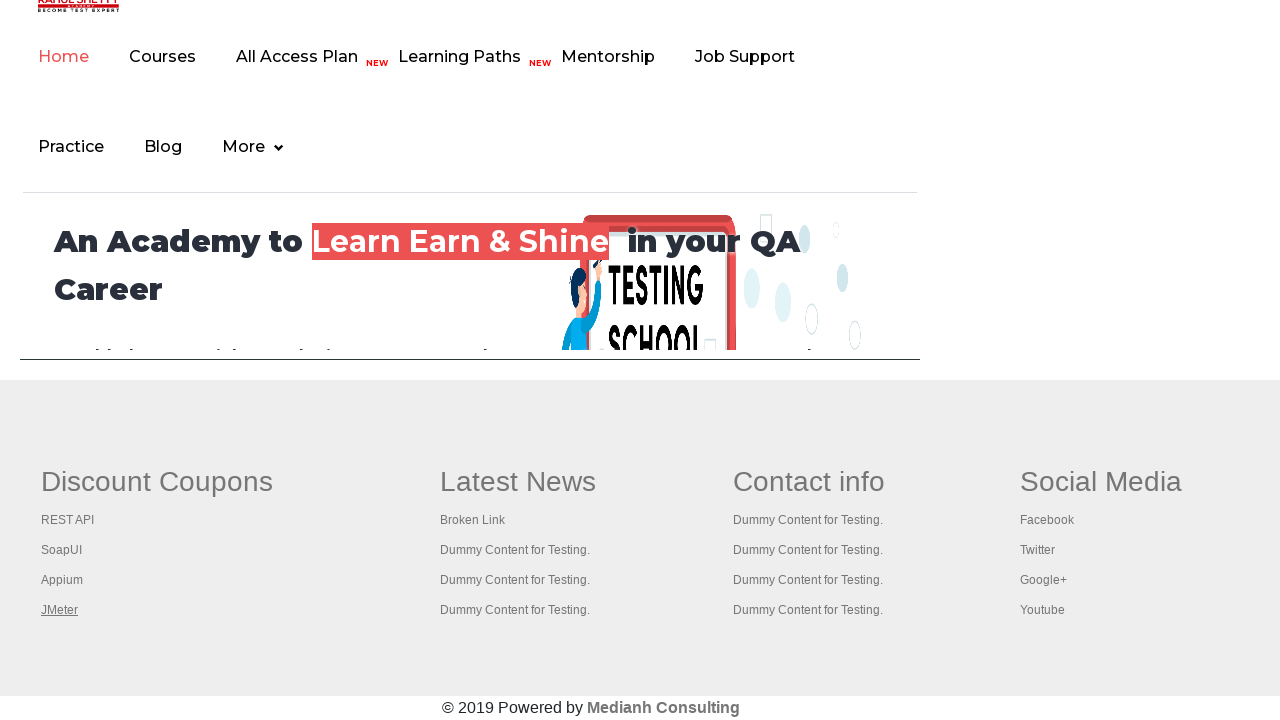

Brought tab to front
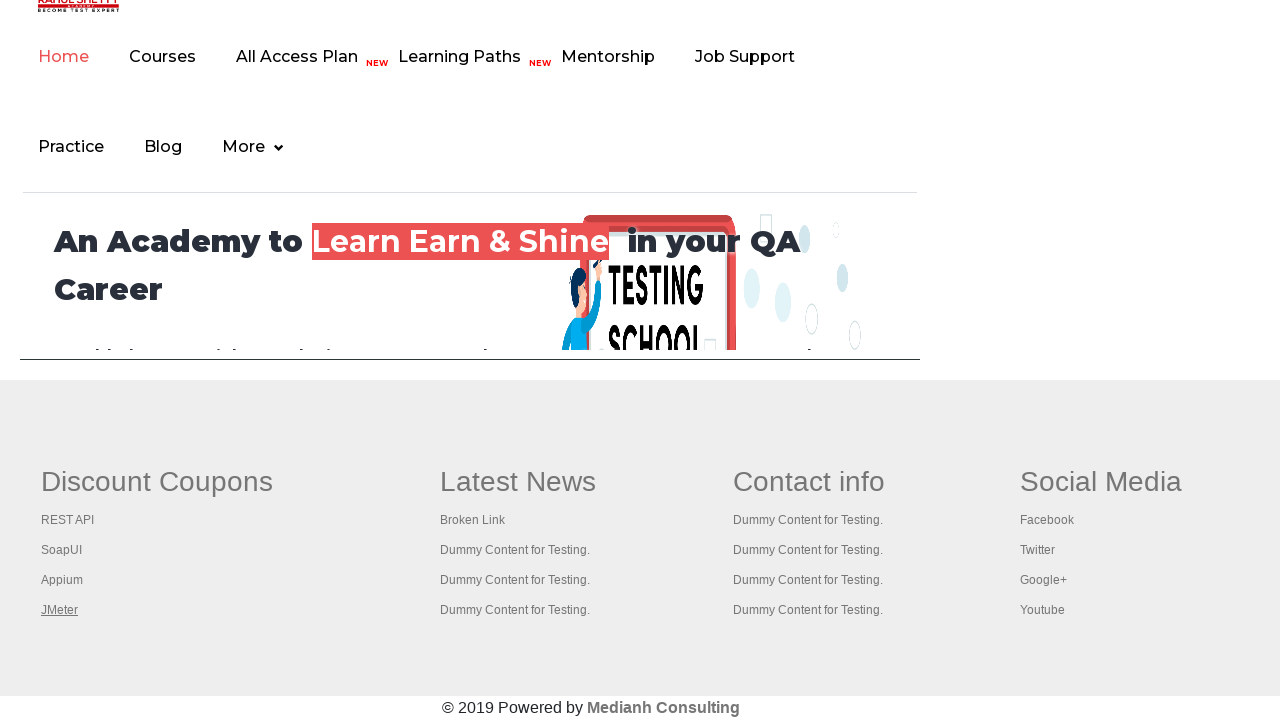

Verified tab loaded with domcontentloaded state
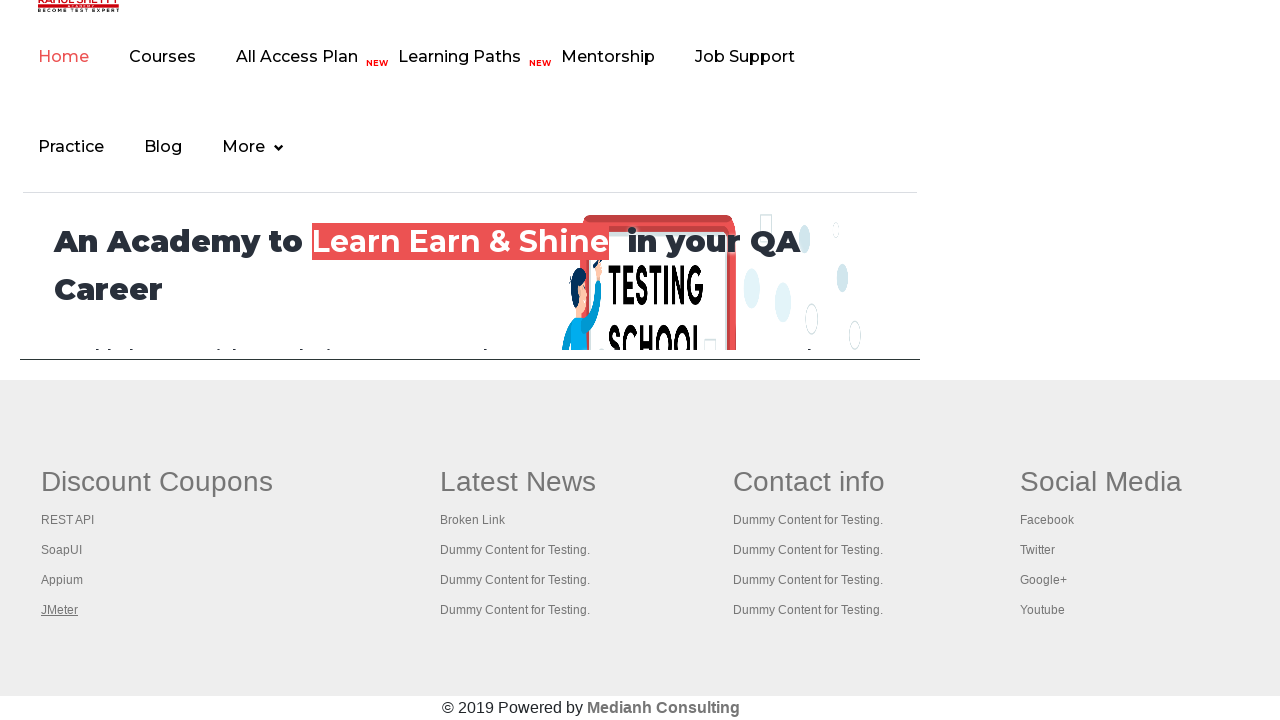

Brought tab to front
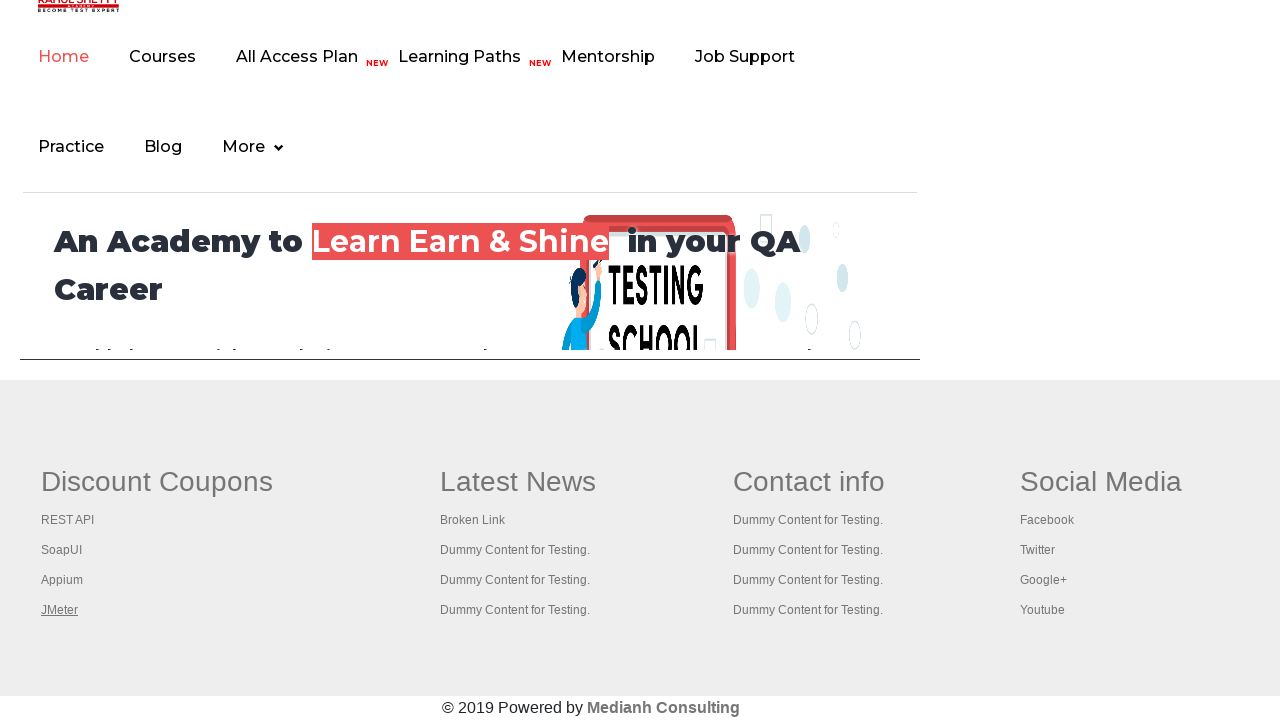

Verified tab loaded with domcontentloaded state
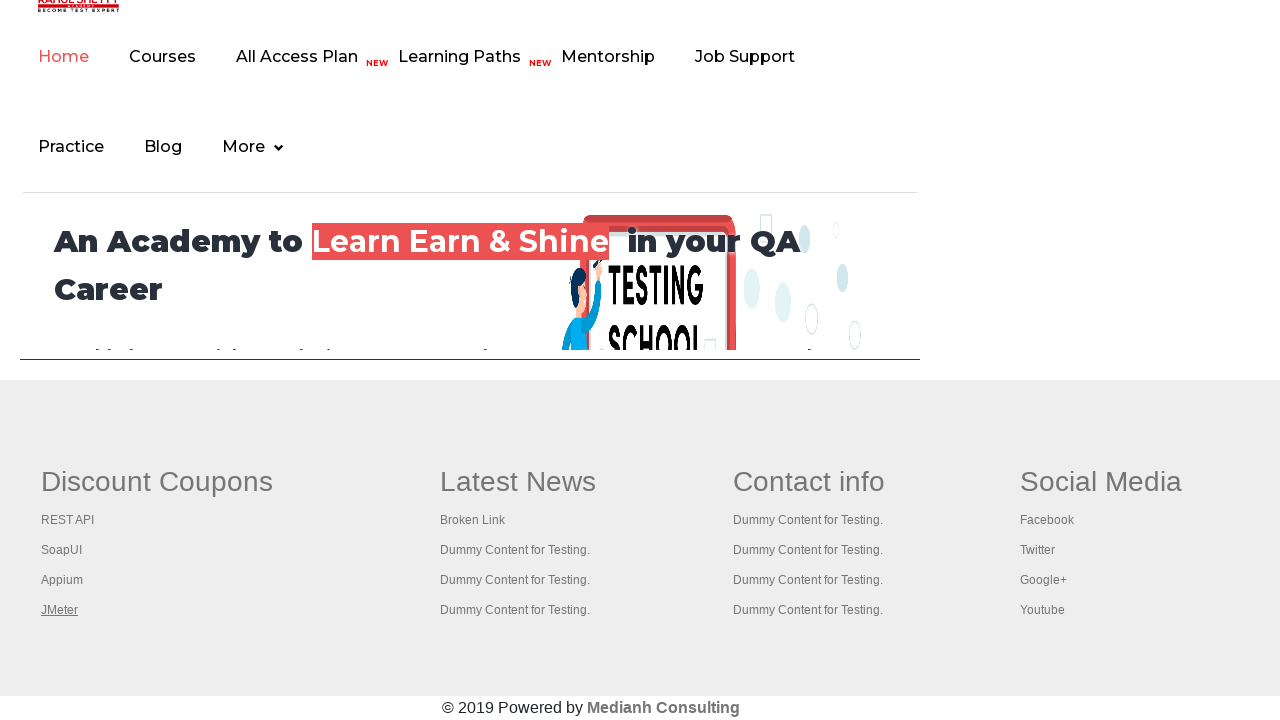

Brought tab to front
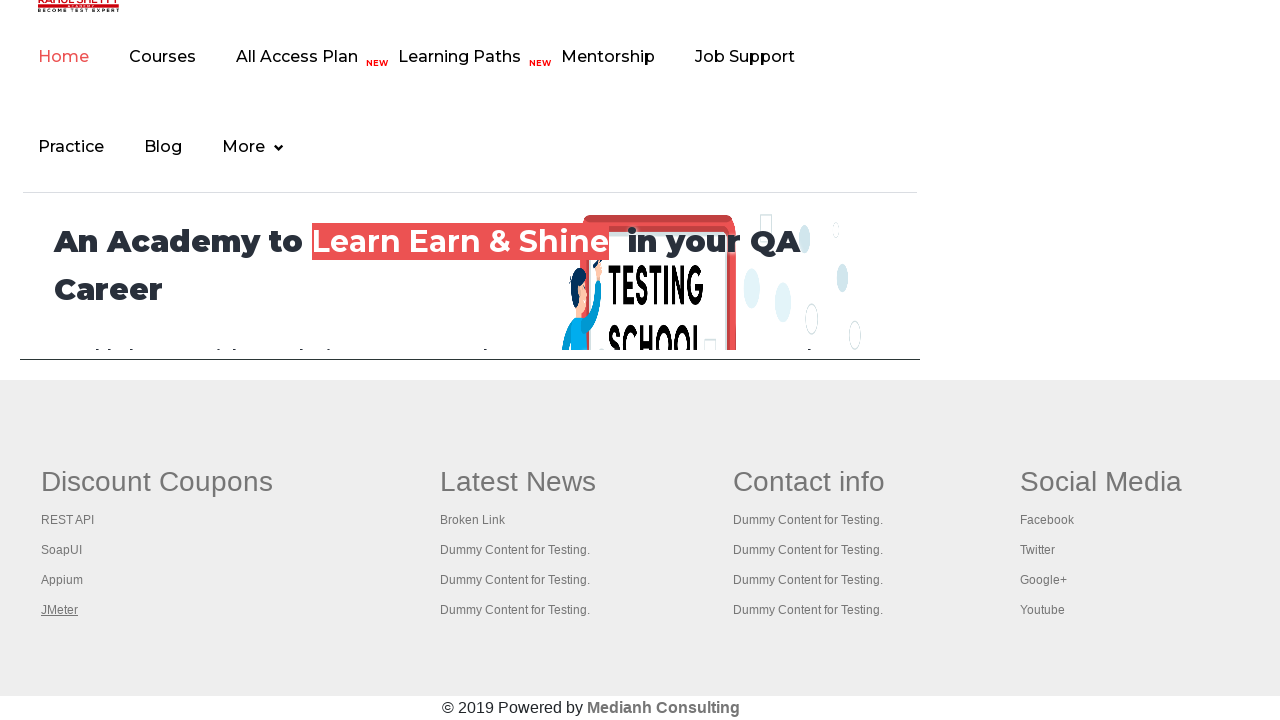

Verified tab loaded with domcontentloaded state
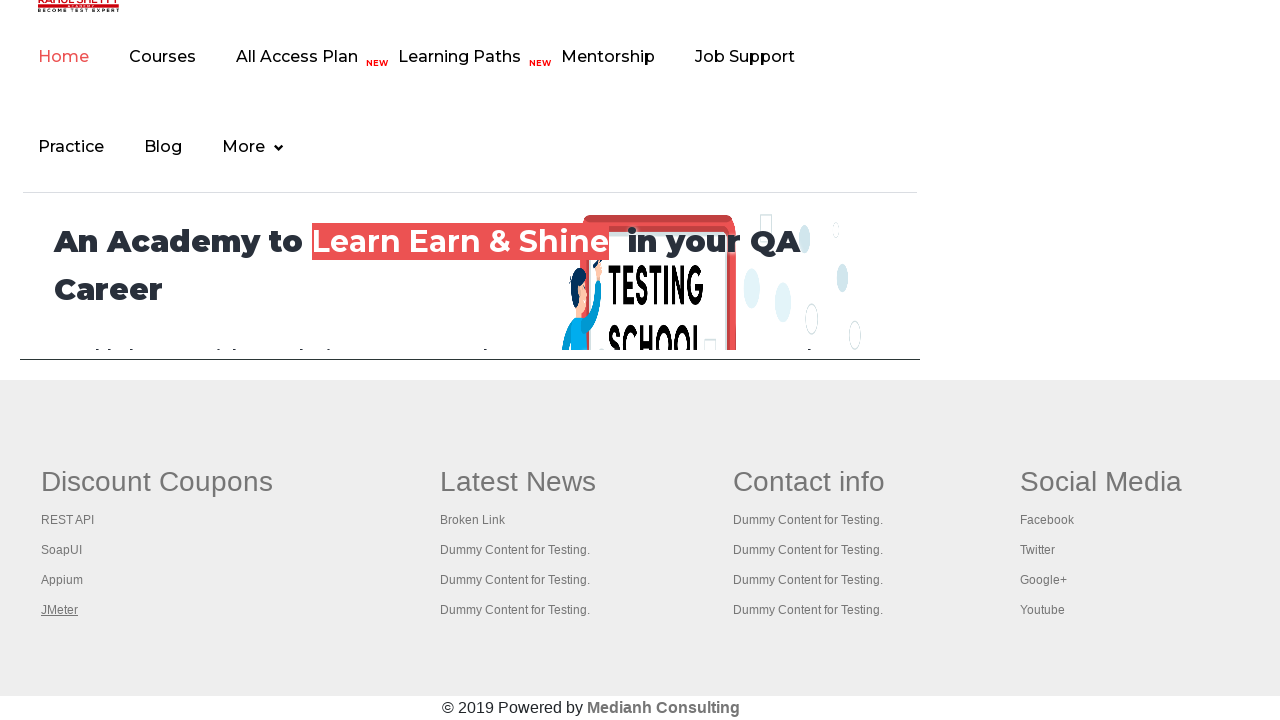

Brought tab to front
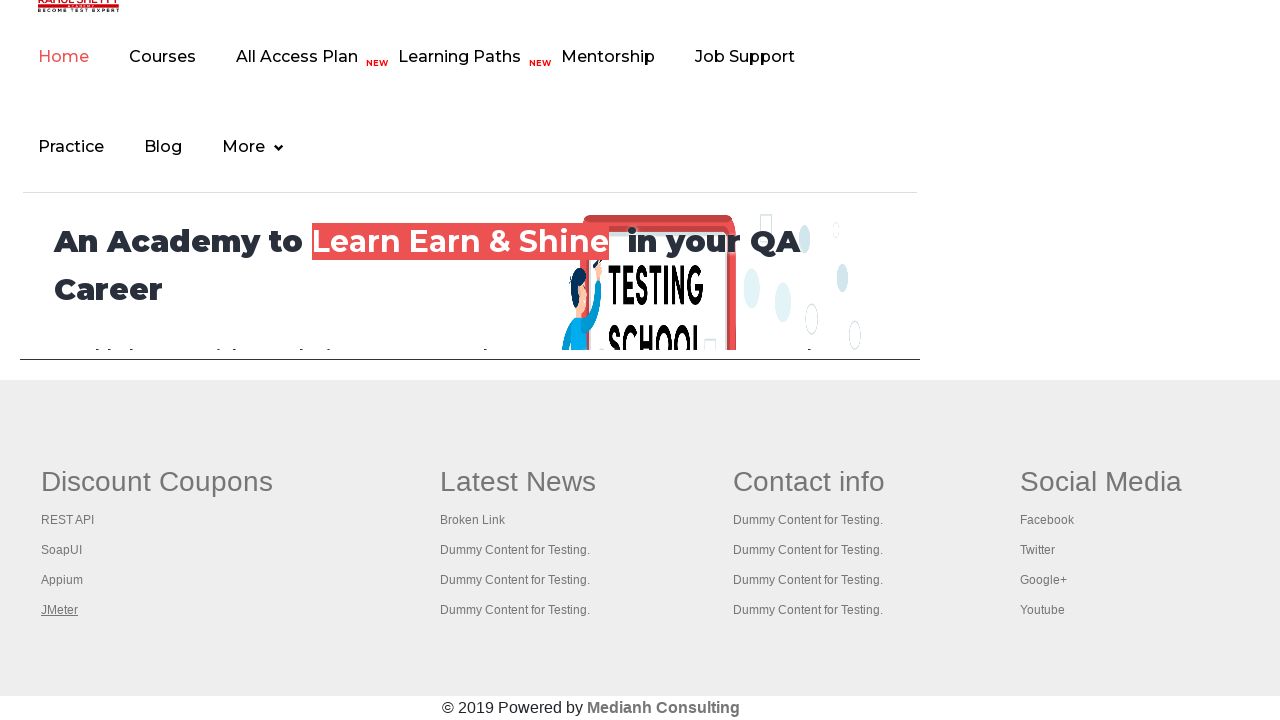

Verified tab loaded with domcontentloaded state
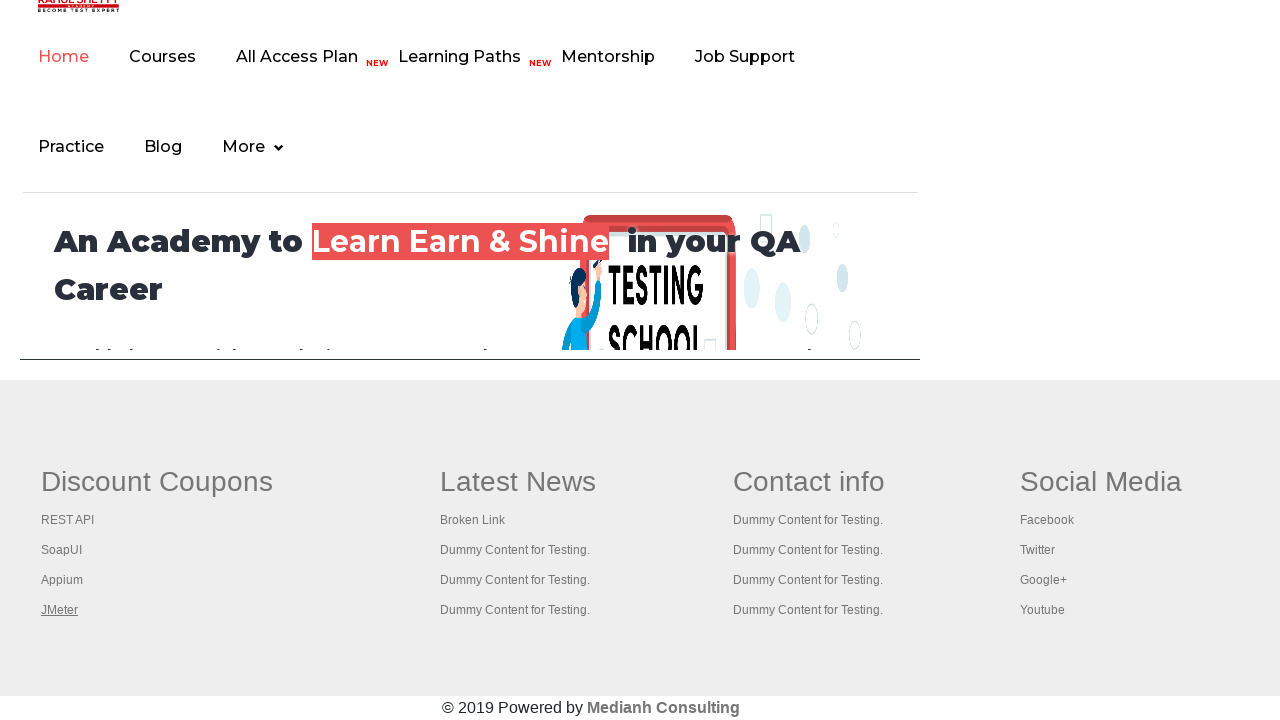

Brought tab to front
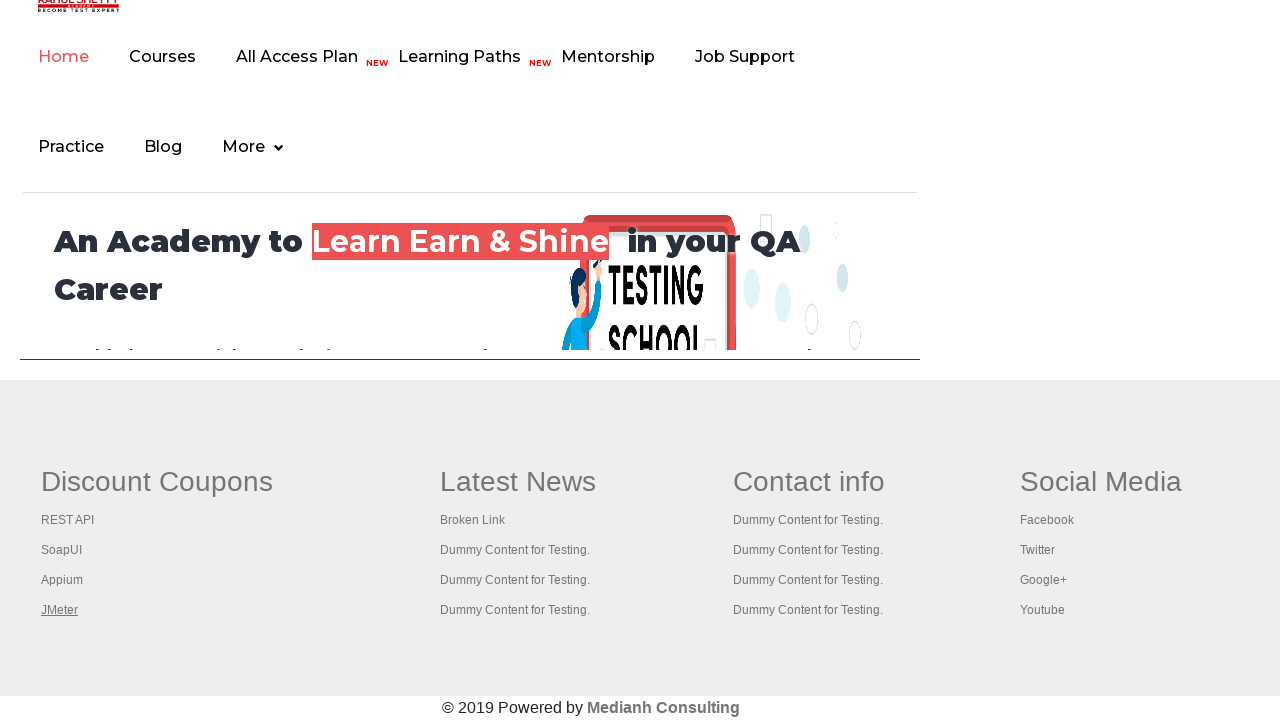

Verified tab loaded with domcontentloaded state
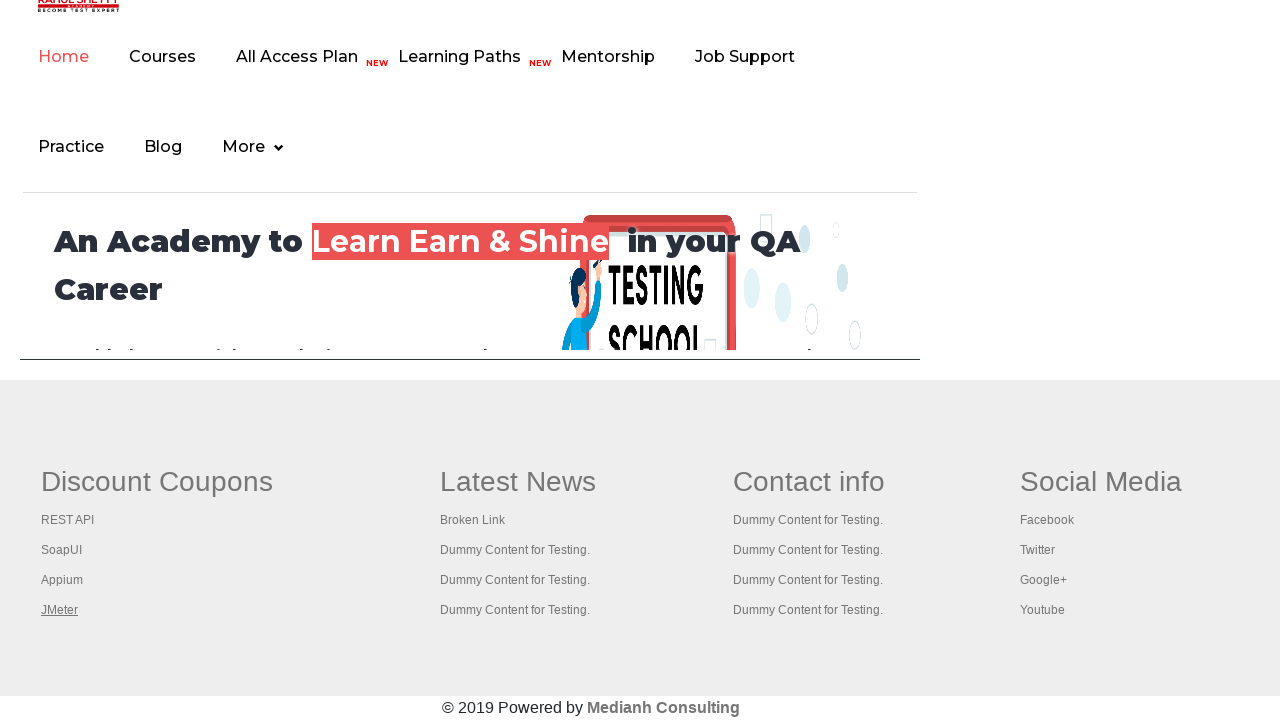

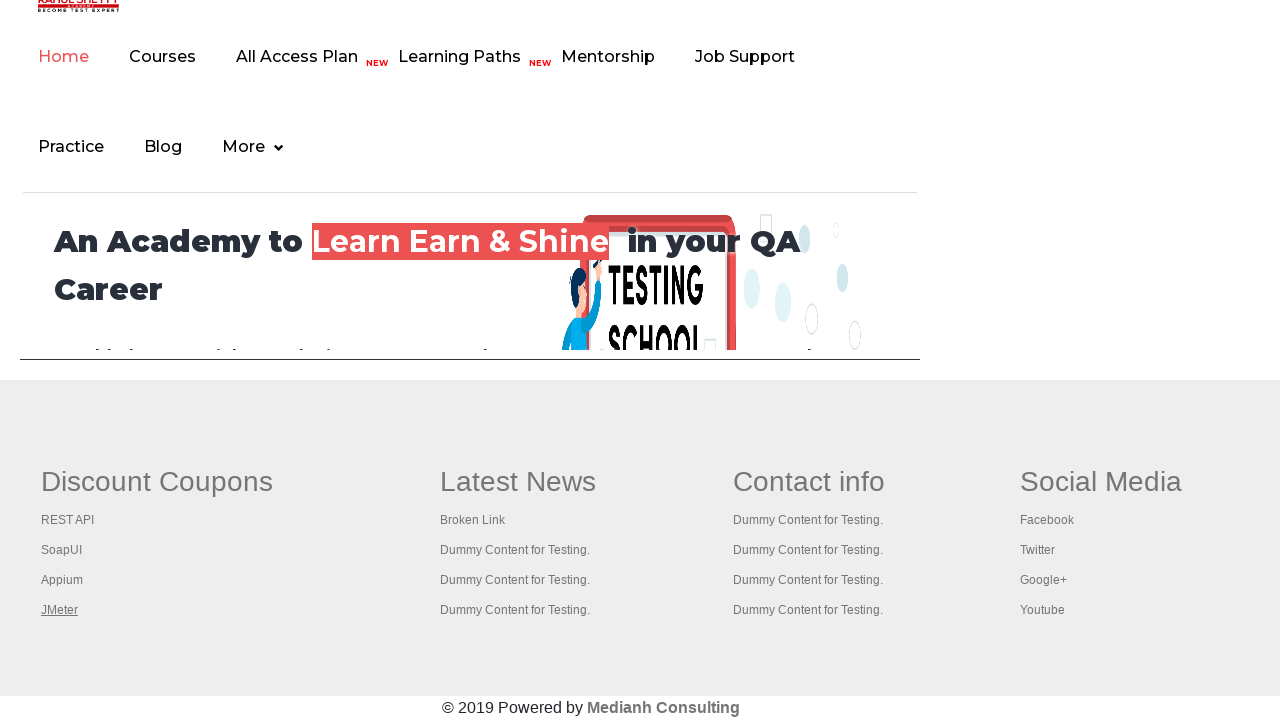